Tests dropdown selection by selecting "Option 1" from a dropdown menu and verifying it becomes selected

Starting URL: http://the-internet.herokuapp.com/dropdown

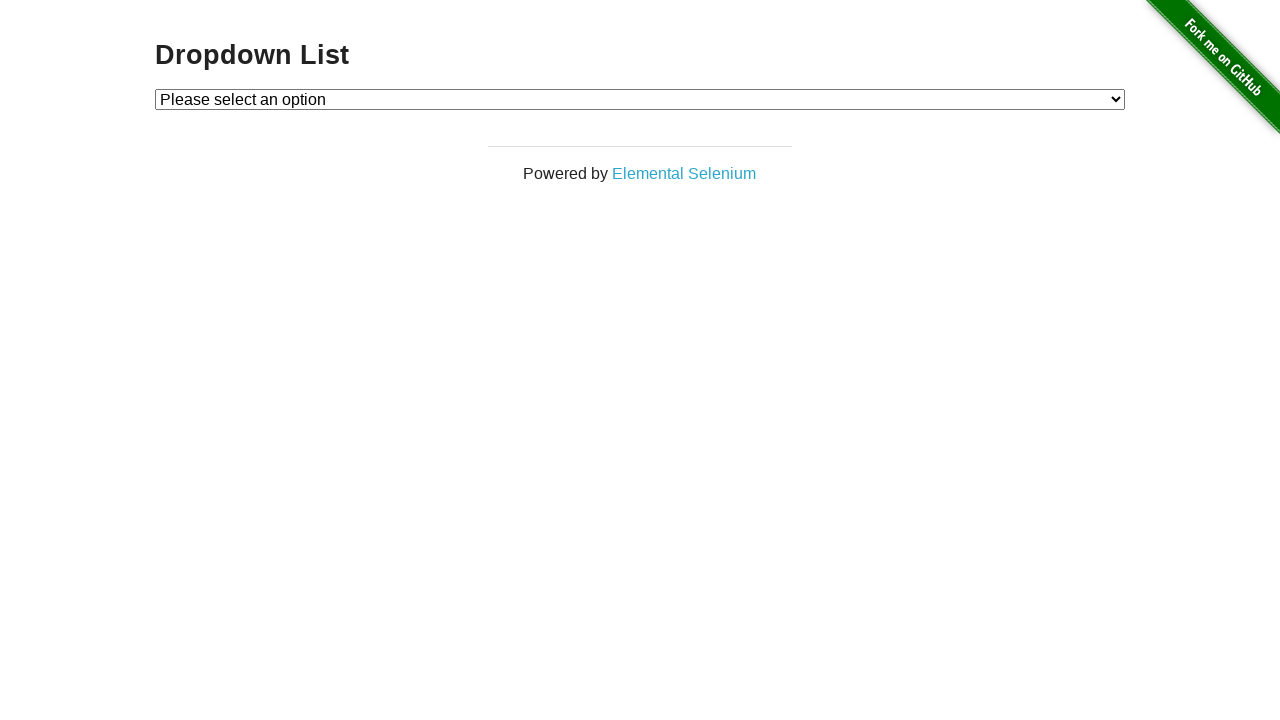

Waited for dropdown menu to become visible
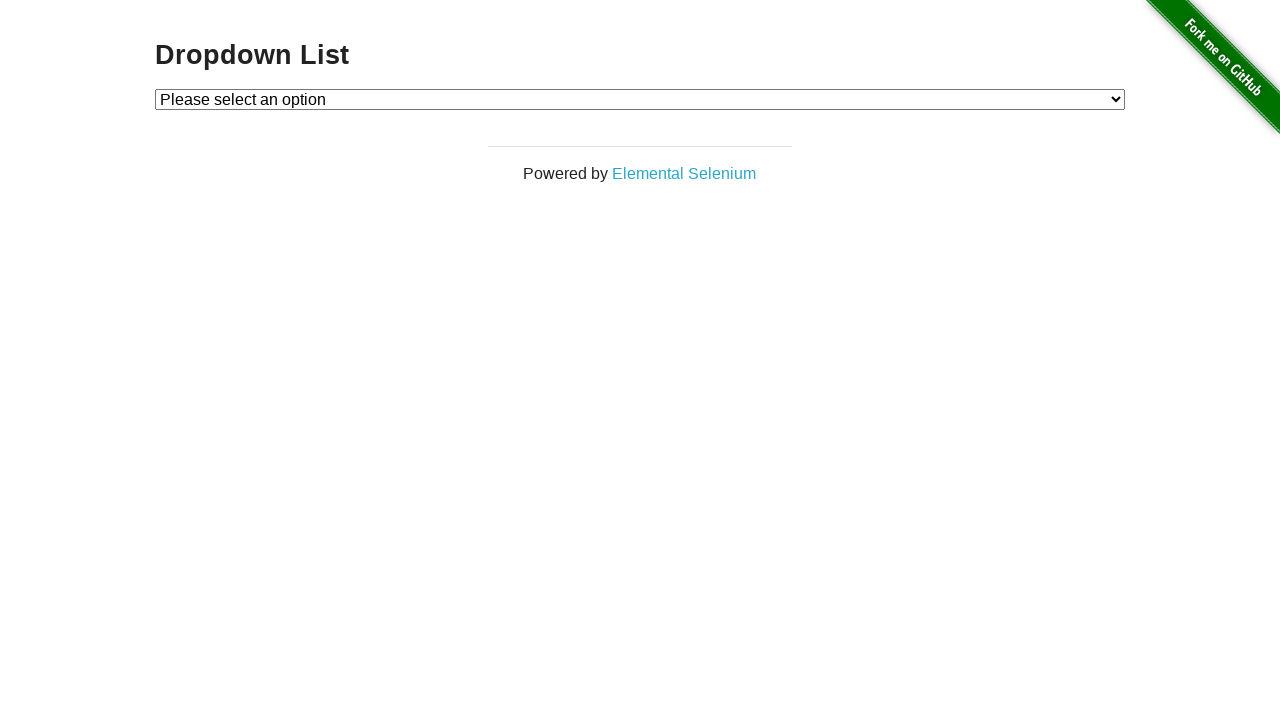

Selected 'Option 1' from the dropdown menu on #dropdown
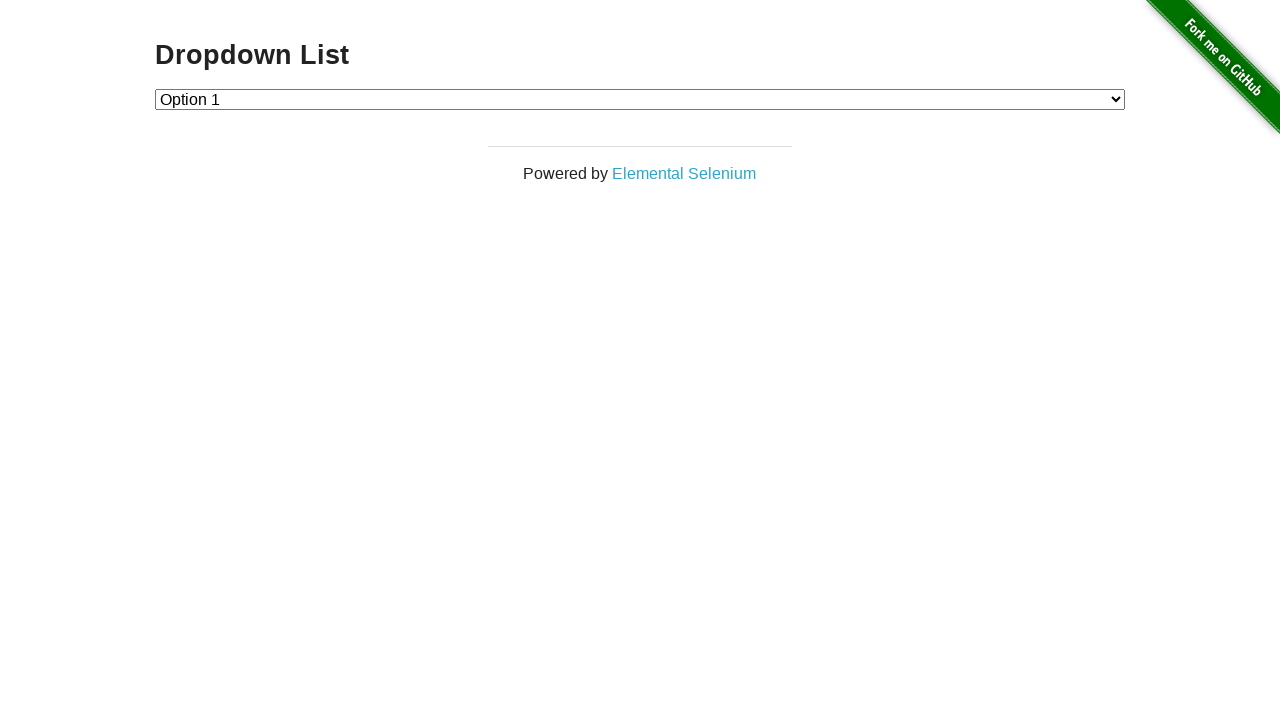

Retrieved the selected dropdown value
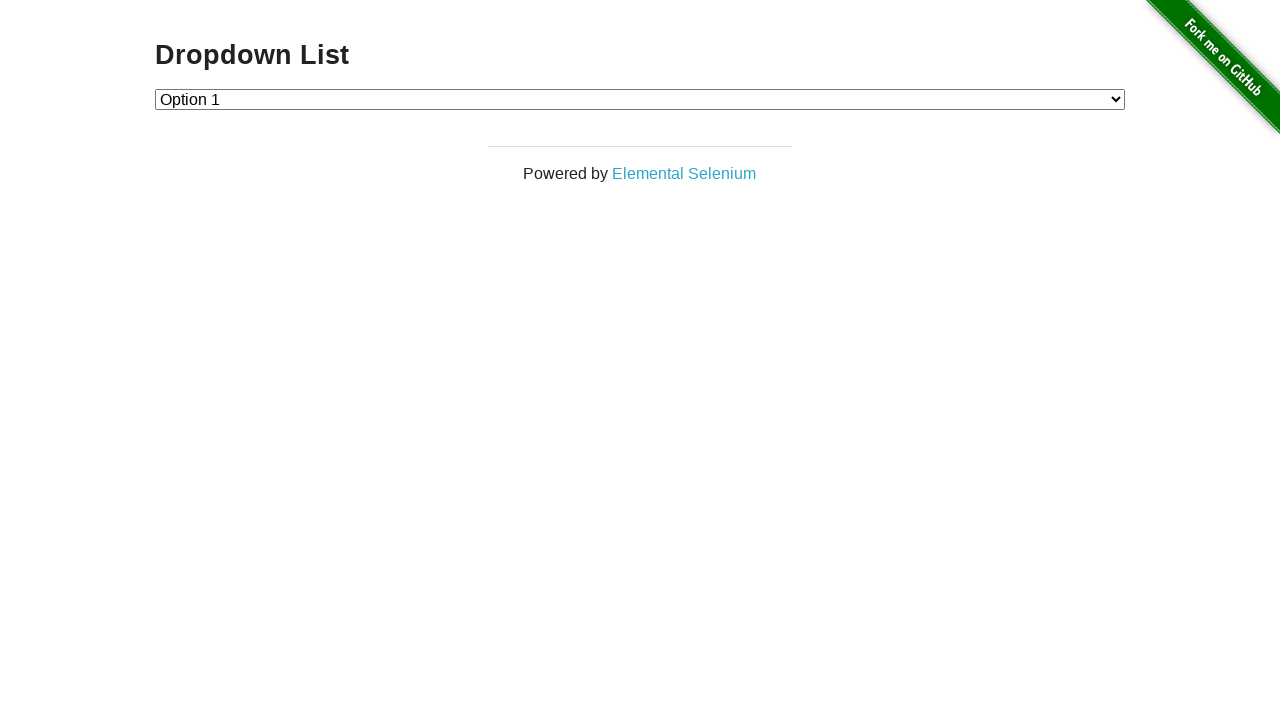

Verified that 'Option 1' is correctly selected (value='1')
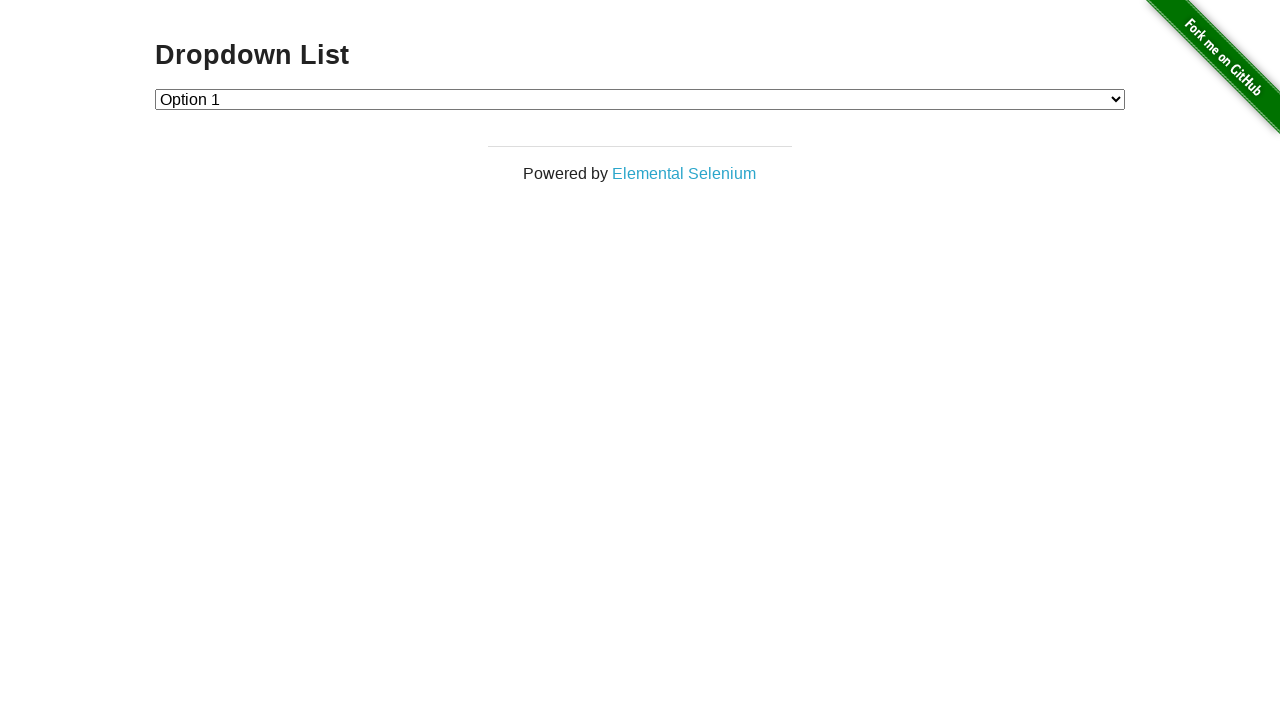

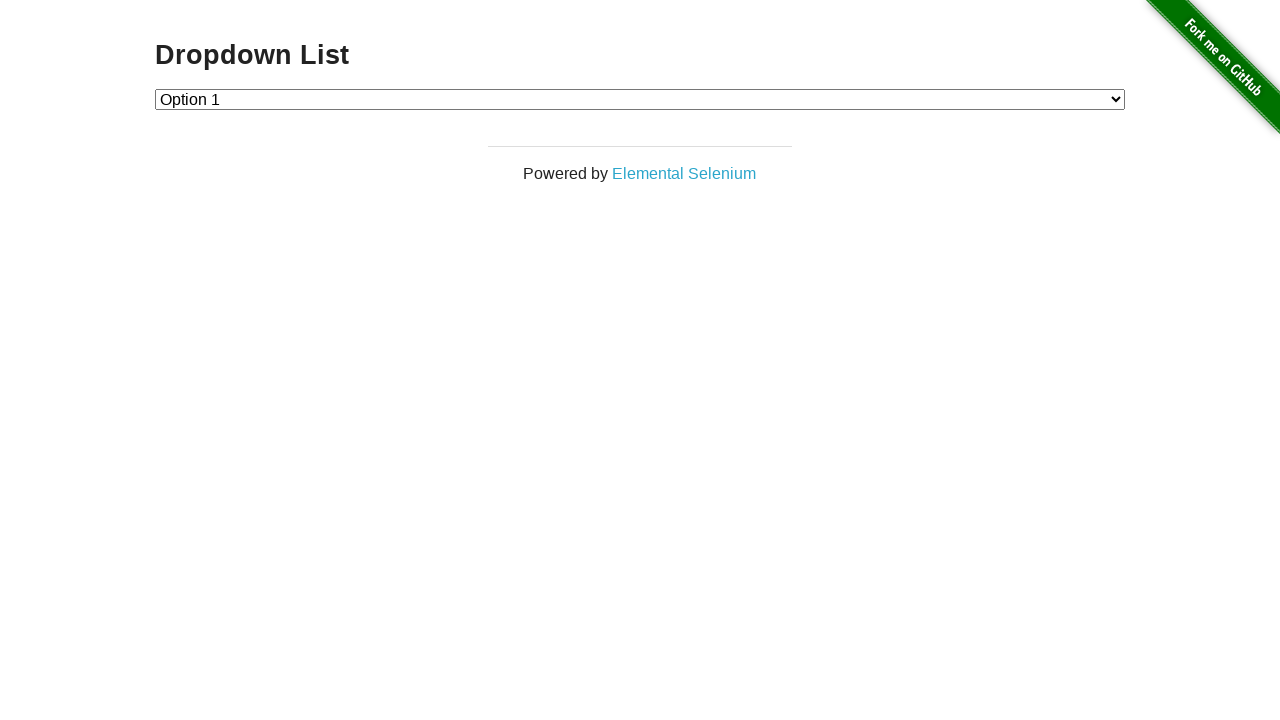